Loads the Sportal.bg homepage and verifies the URL is correct

Starting URL: https://www.sportal.bg

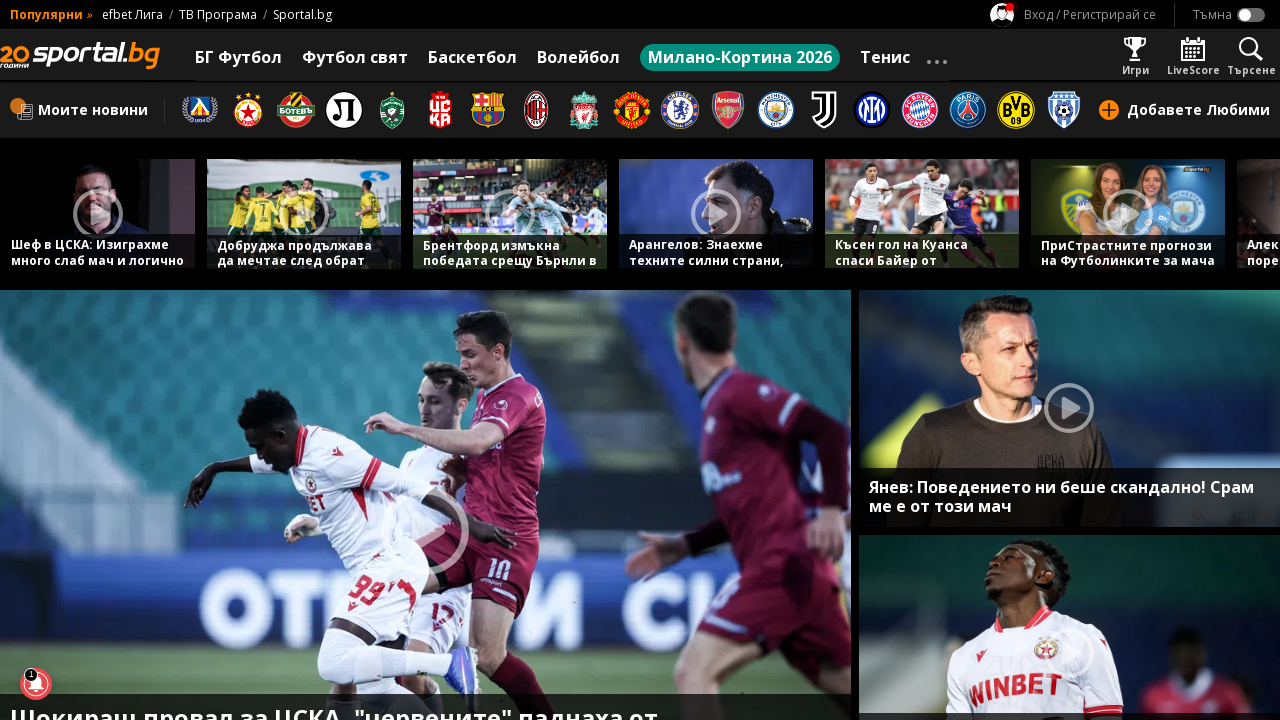

Waited for DOM content to load on Sportal.bg homepage
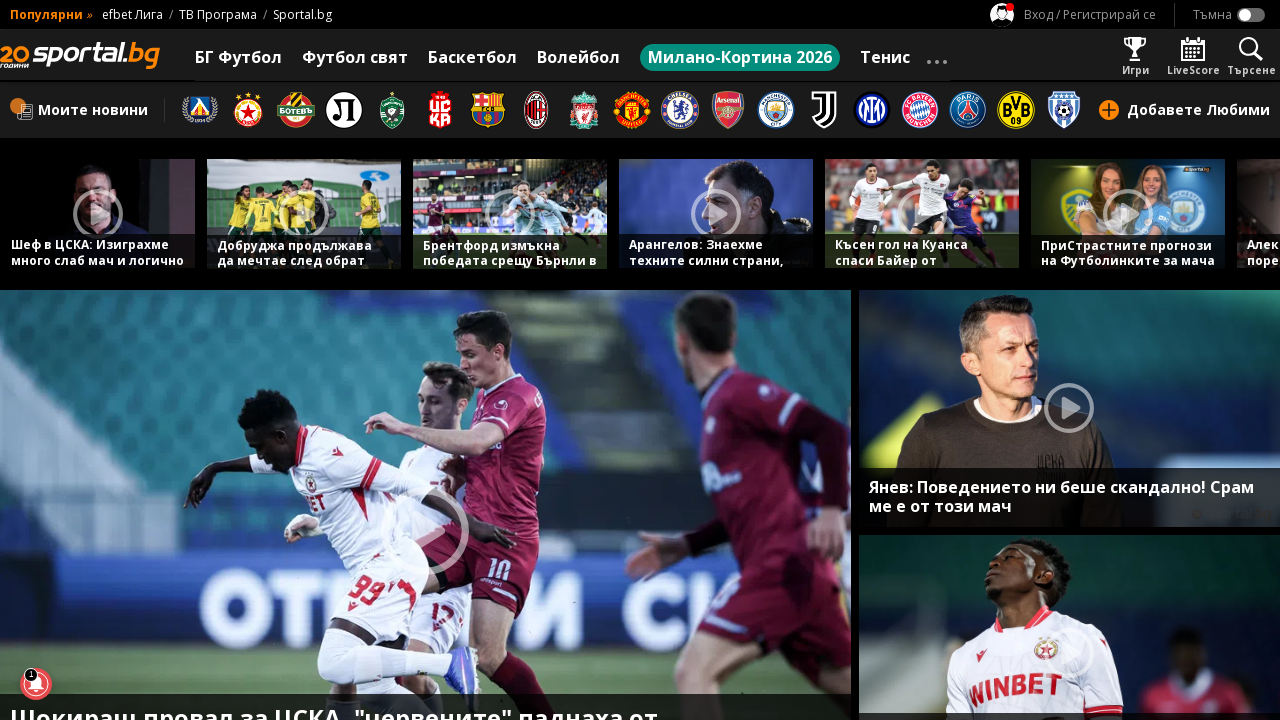

Verified that the URL contains 'sportal.bg'
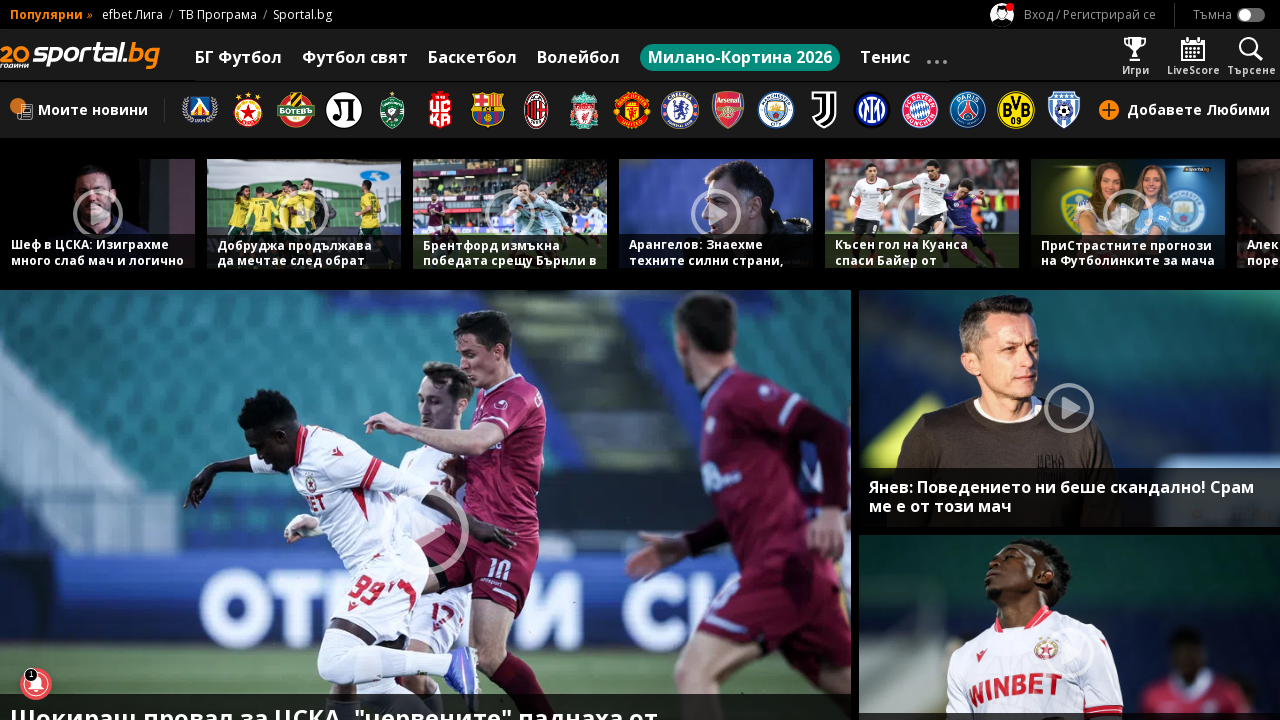

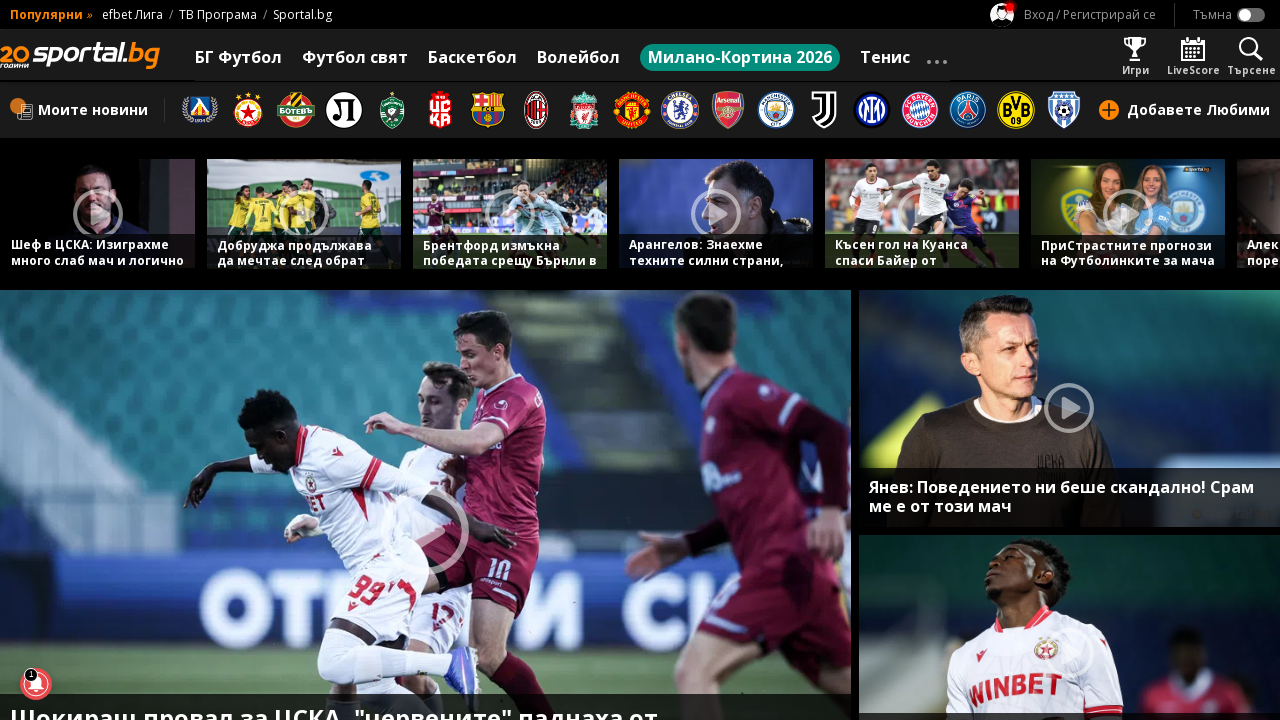